Tests that clicking the comments link navigates to the new comments page on Hacker News

Starting URL: https://news.ycombinator.com/

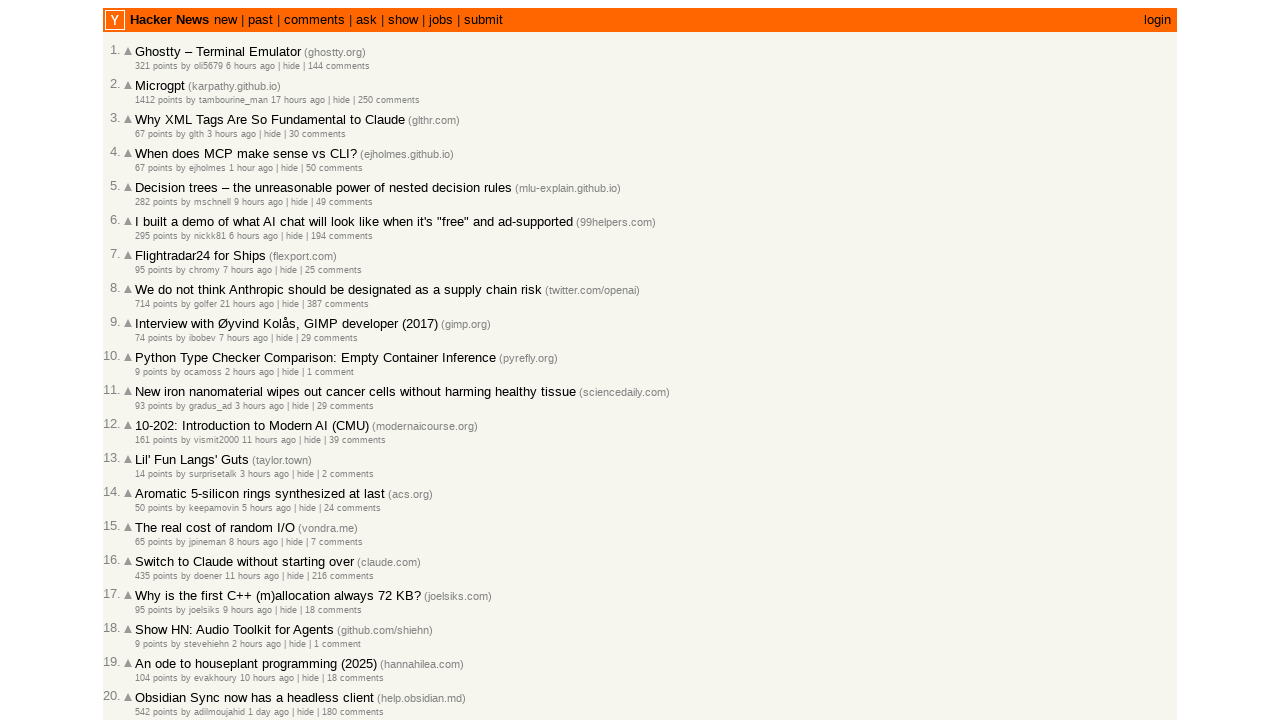

Clicked the comments link on Hacker News at (314, 20) on a:text('comments')
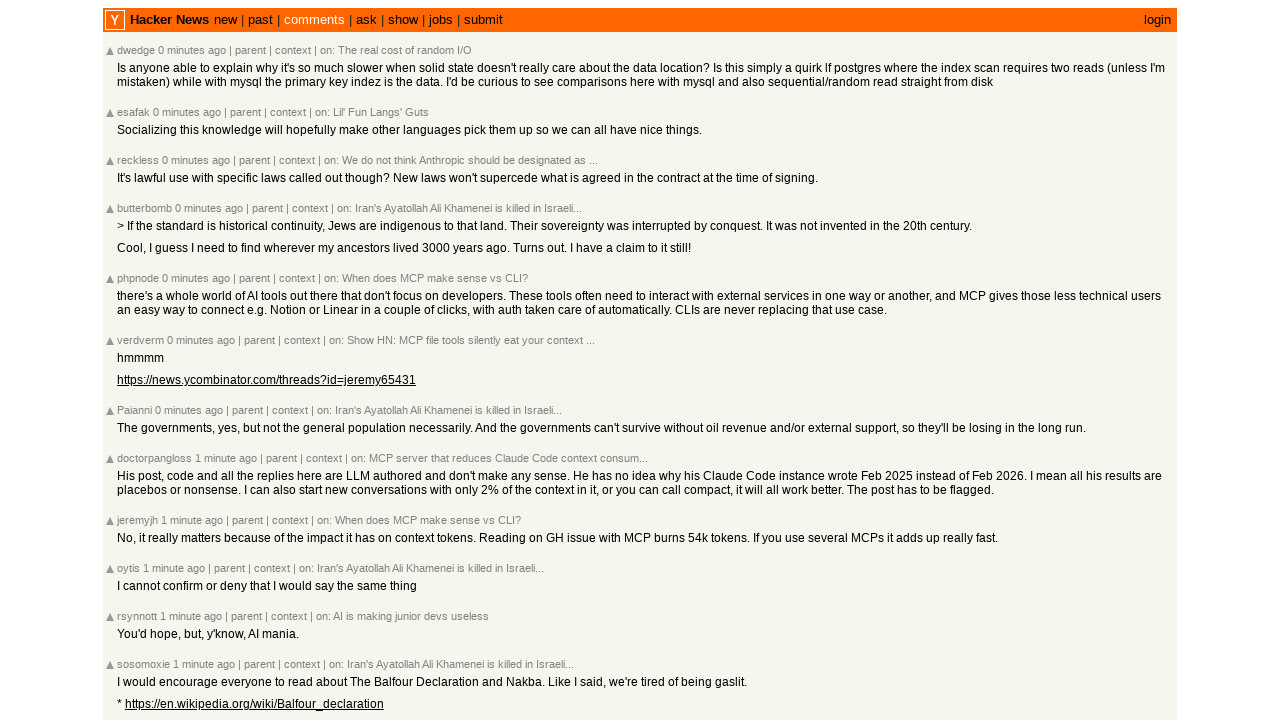

Successfully navigated to the new comments page at https://news.ycombinator.com/newcomments
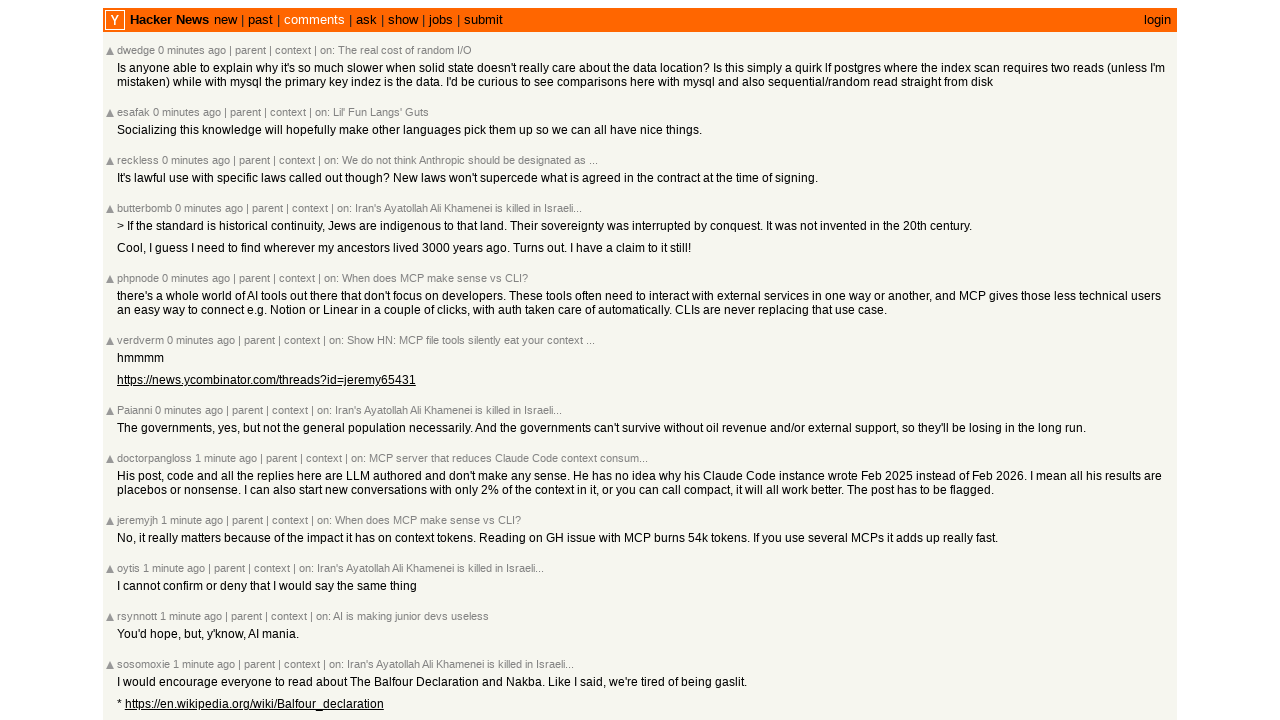

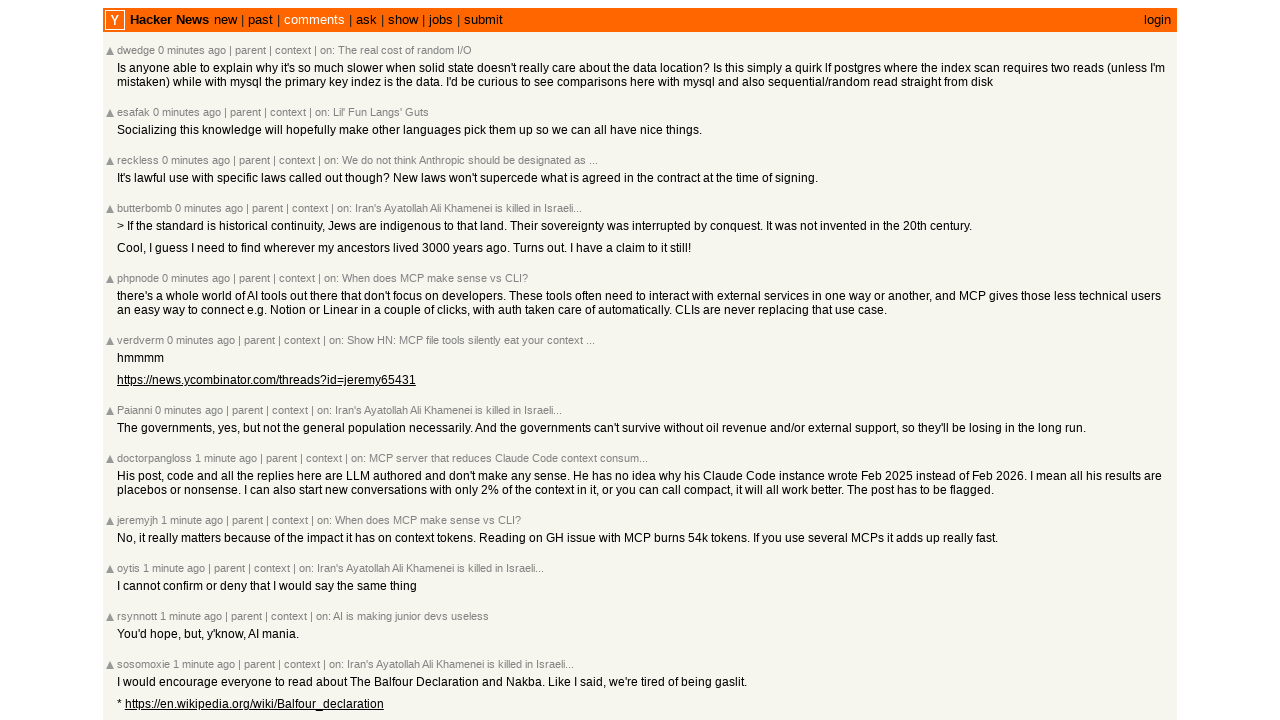